Tests checkbox functionality by checking if checkboxes are selected and clicking them if they are not

Starting URL: https://the-internet.herokuapp.com/checkboxes

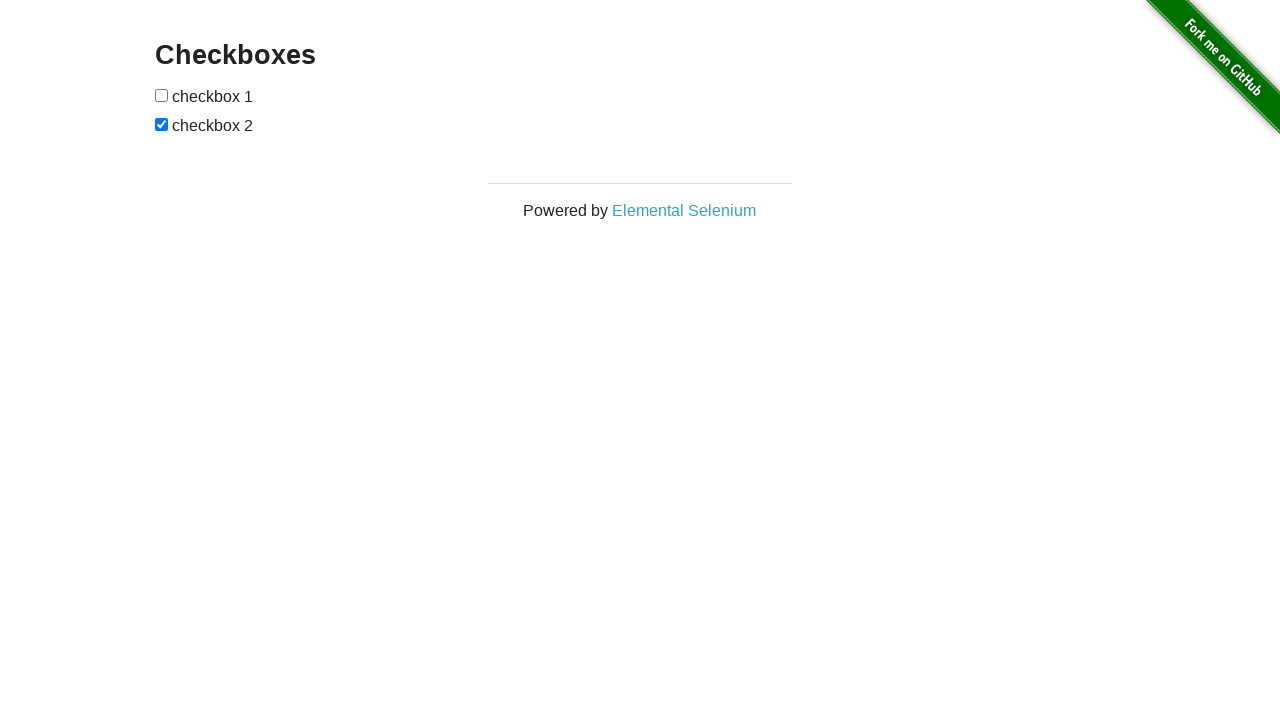

Located first checkbox element
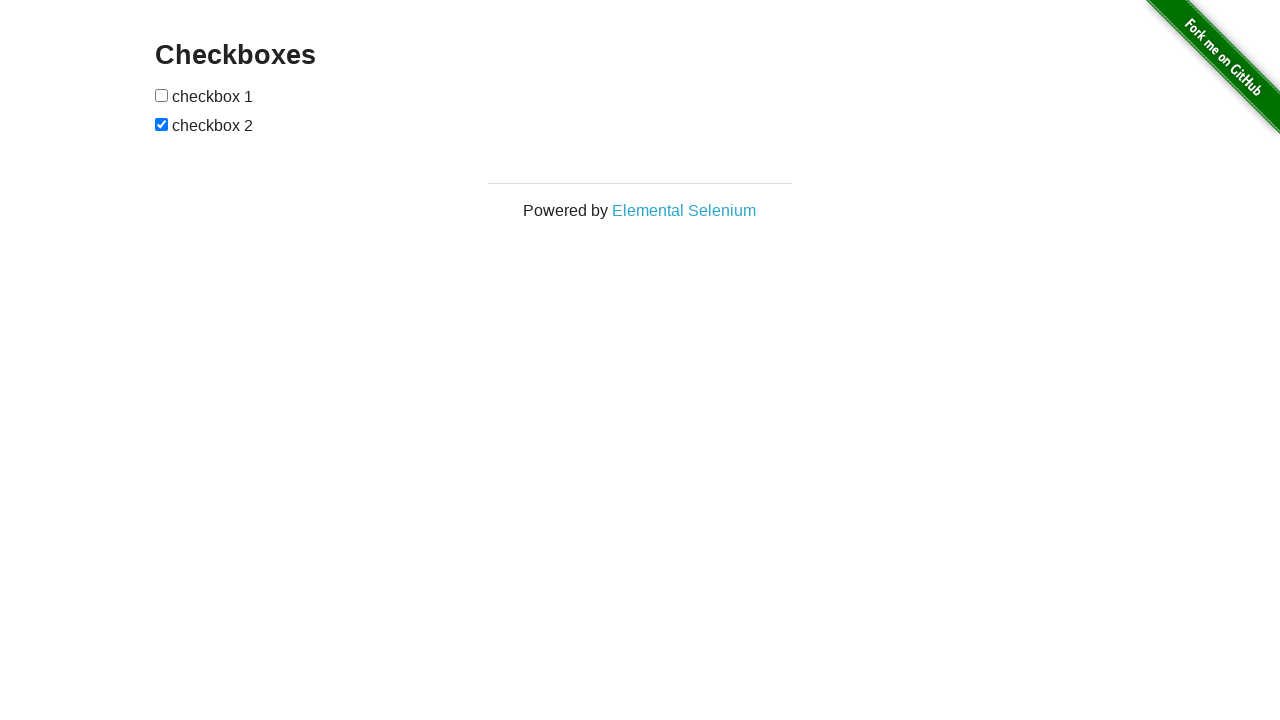

Checked first checkbox is not selected
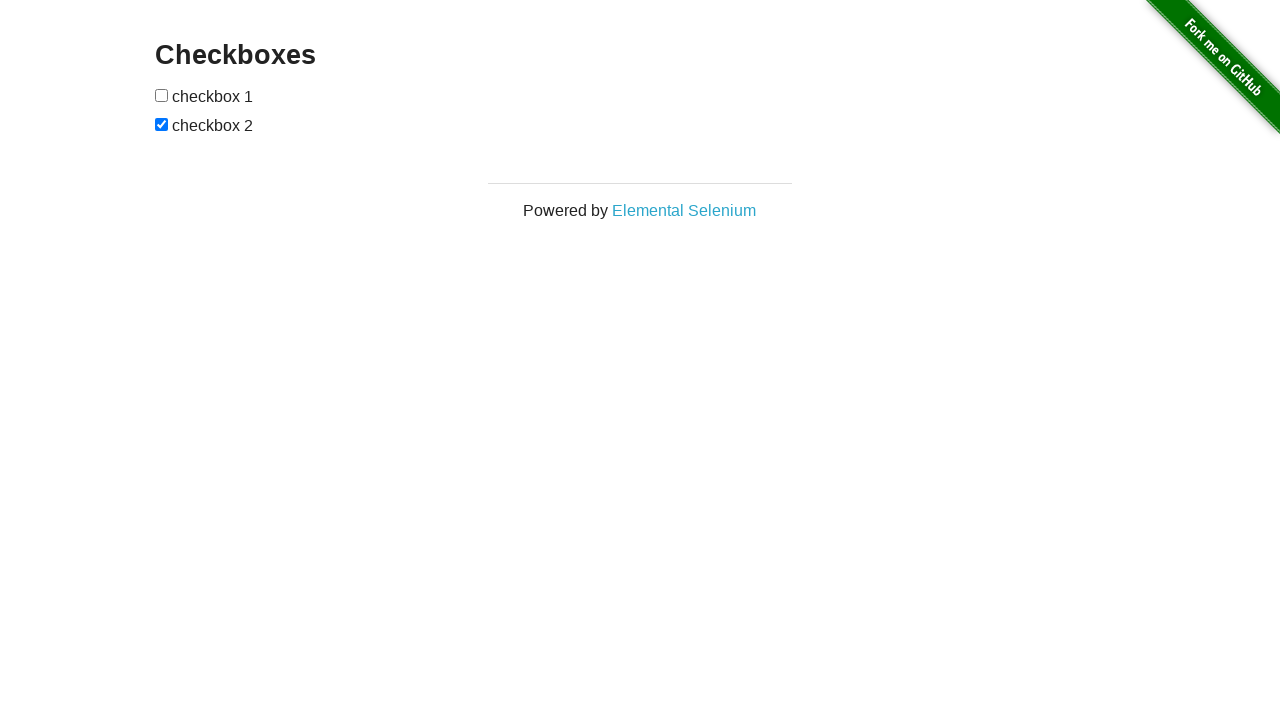

Clicked first checkbox to select it at (162, 95) on (//input[@type='checkbox'])[1]
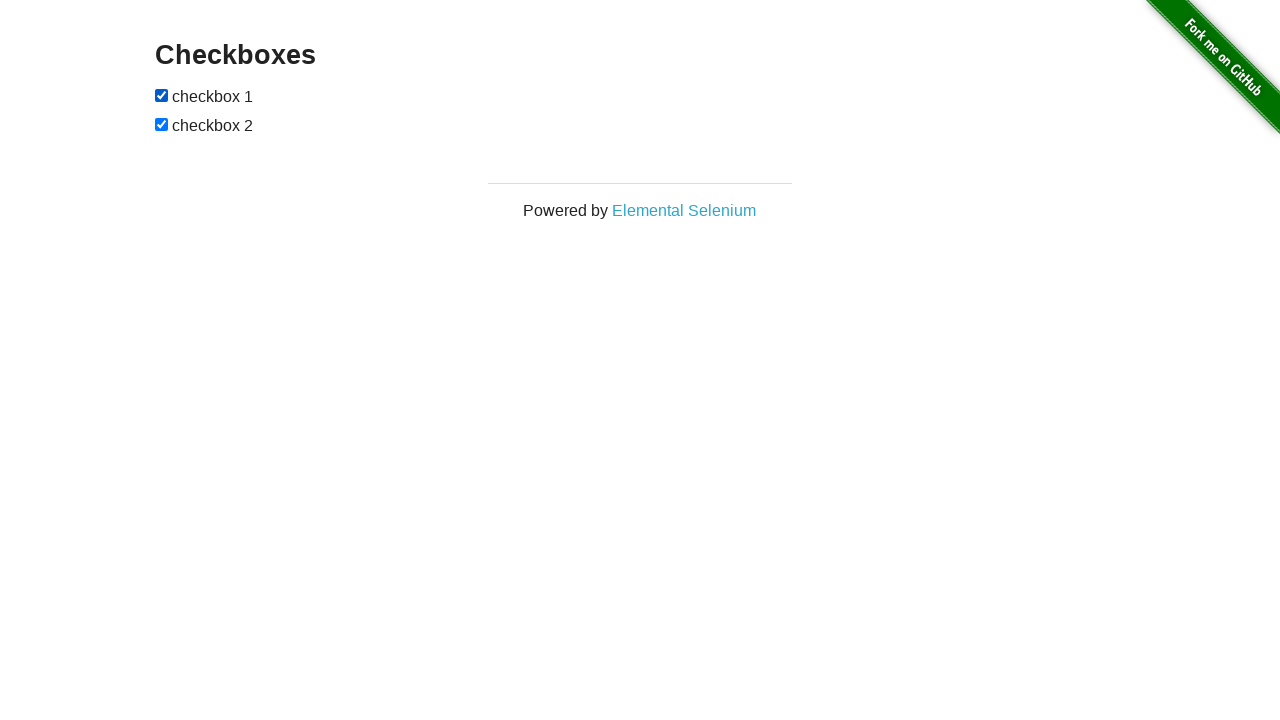

Located second checkbox element
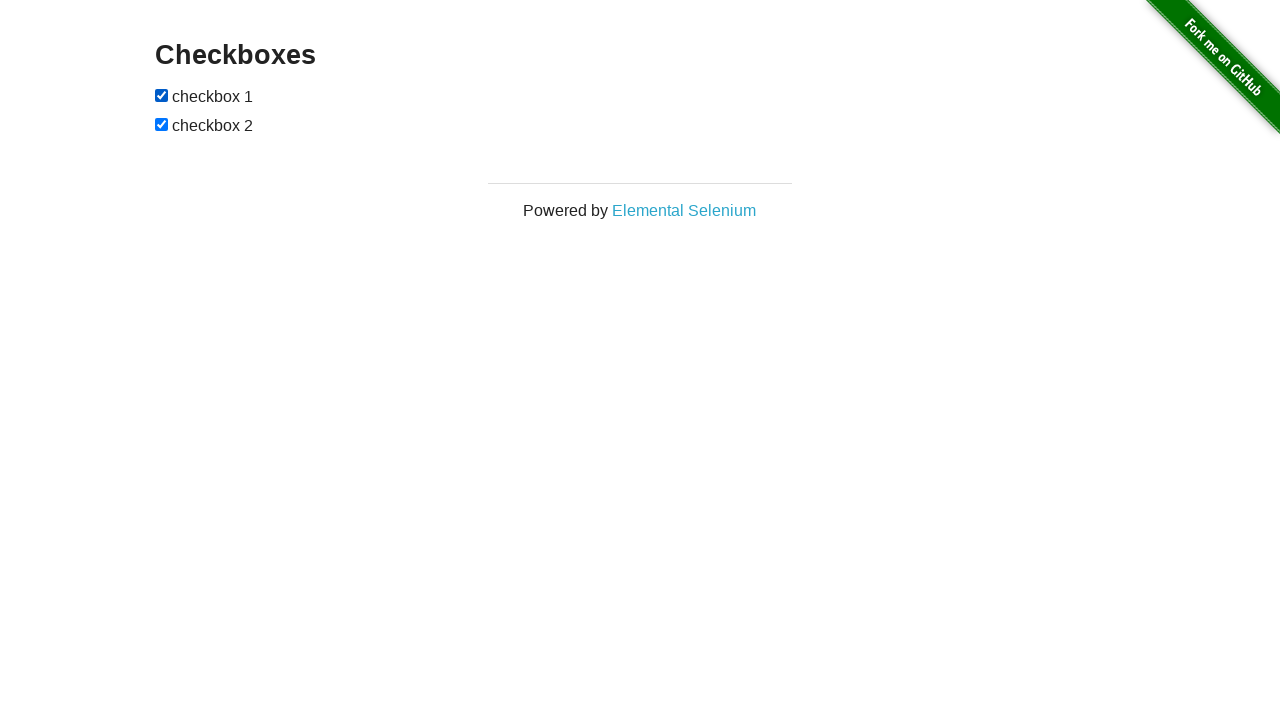

Second checkbox is already selected
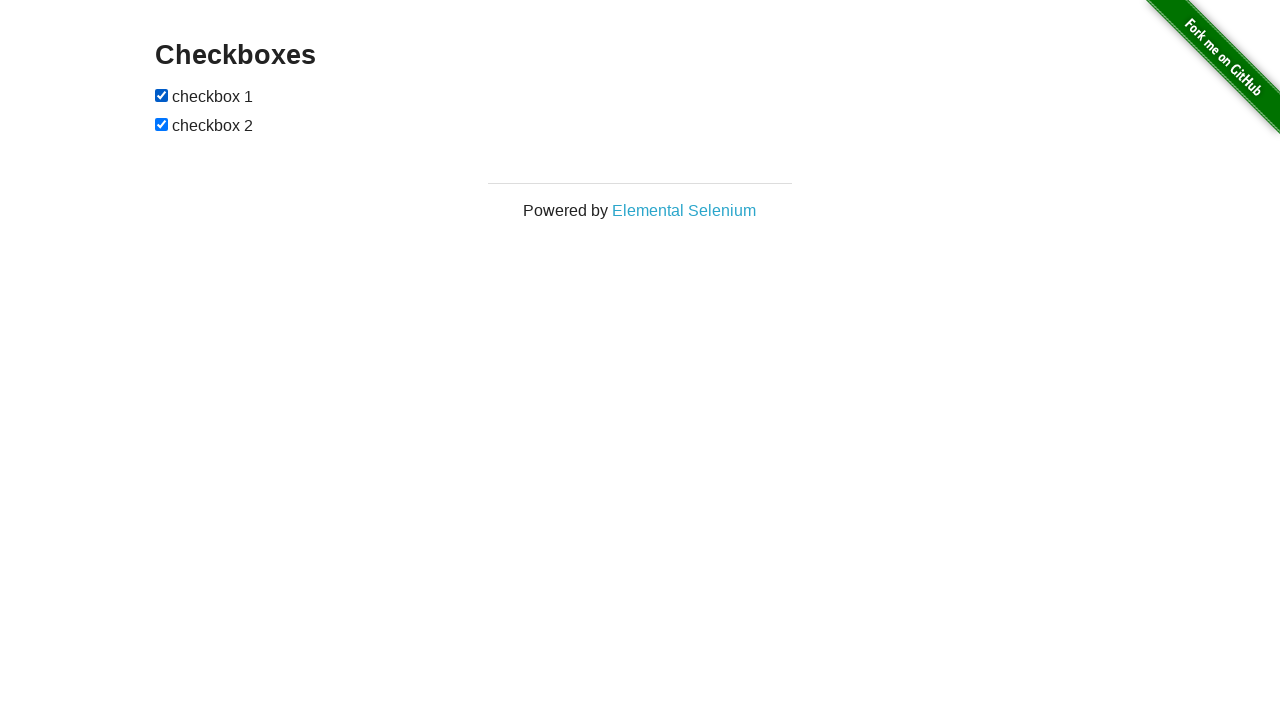

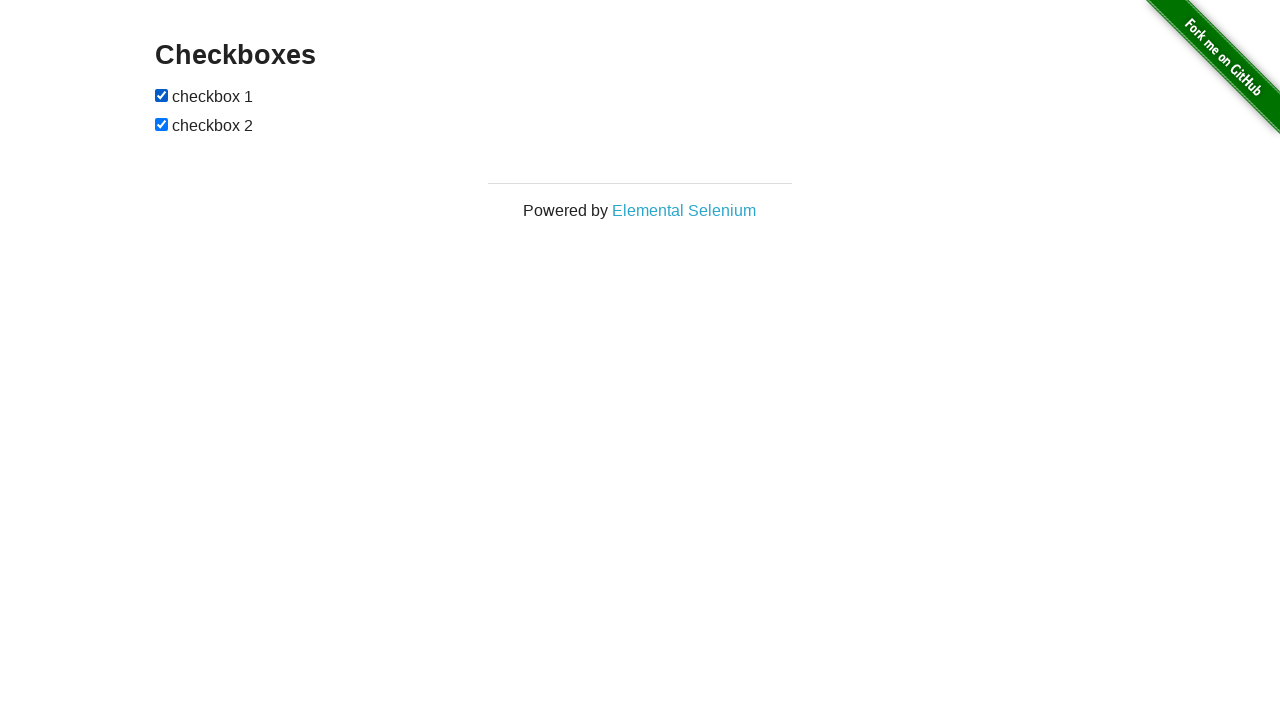